Tests JavaScript prompt alert functionality by triggering a prompt, entering text, and verifying the result message

Starting URL: https://the-internet.herokuapp.com/javascript_alerts

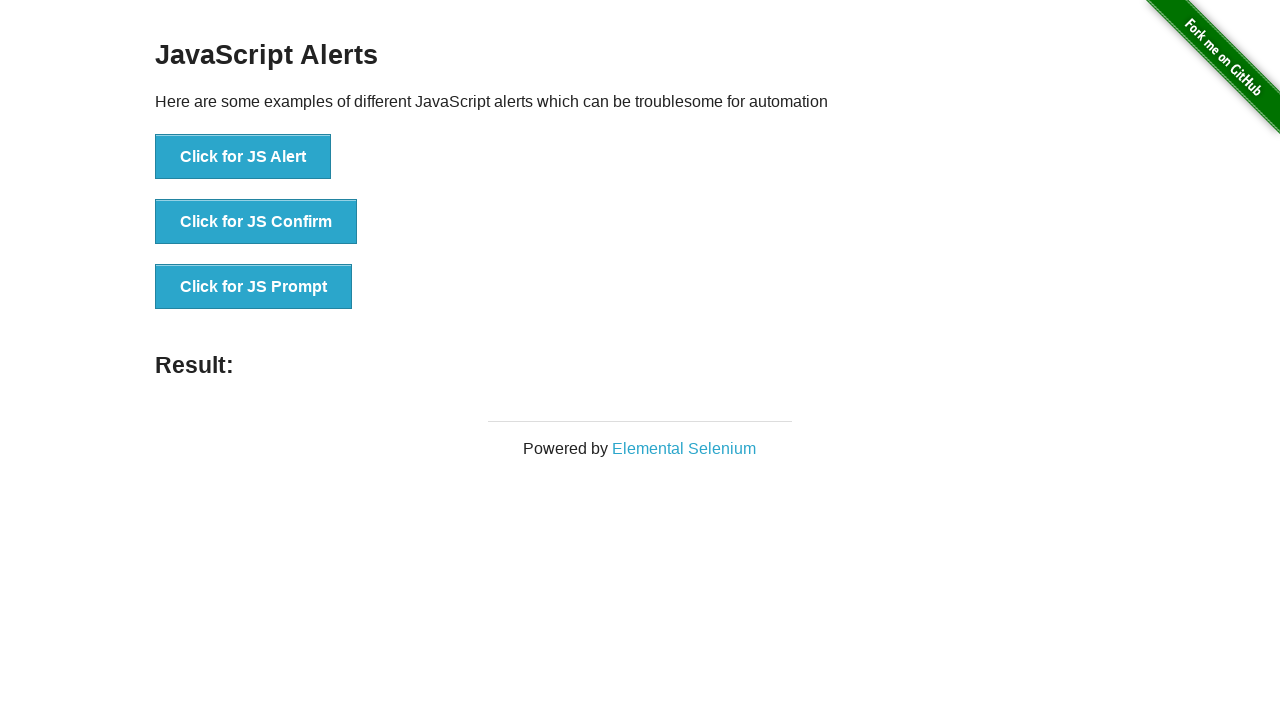

Clicked button to trigger JavaScript prompt dialog at (254, 287) on button[onclick='jsPrompt()']
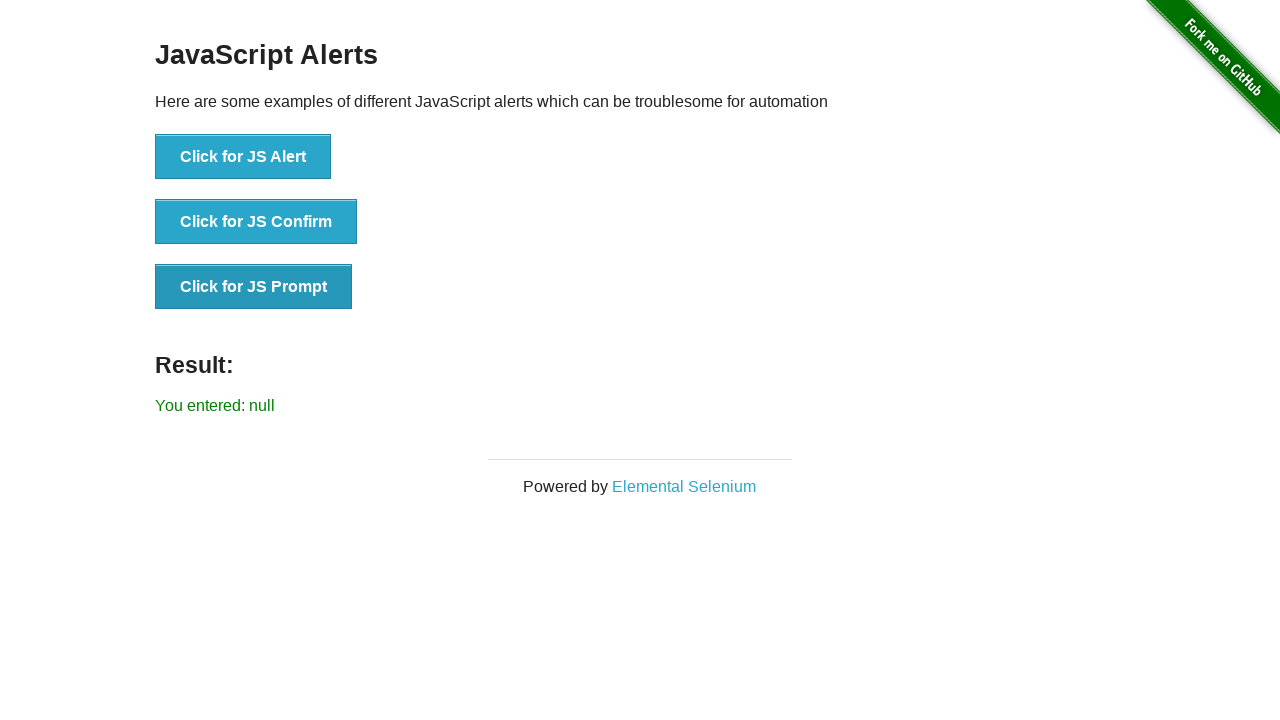

Set up dialog handler to accept prompt with text 'Автотест'
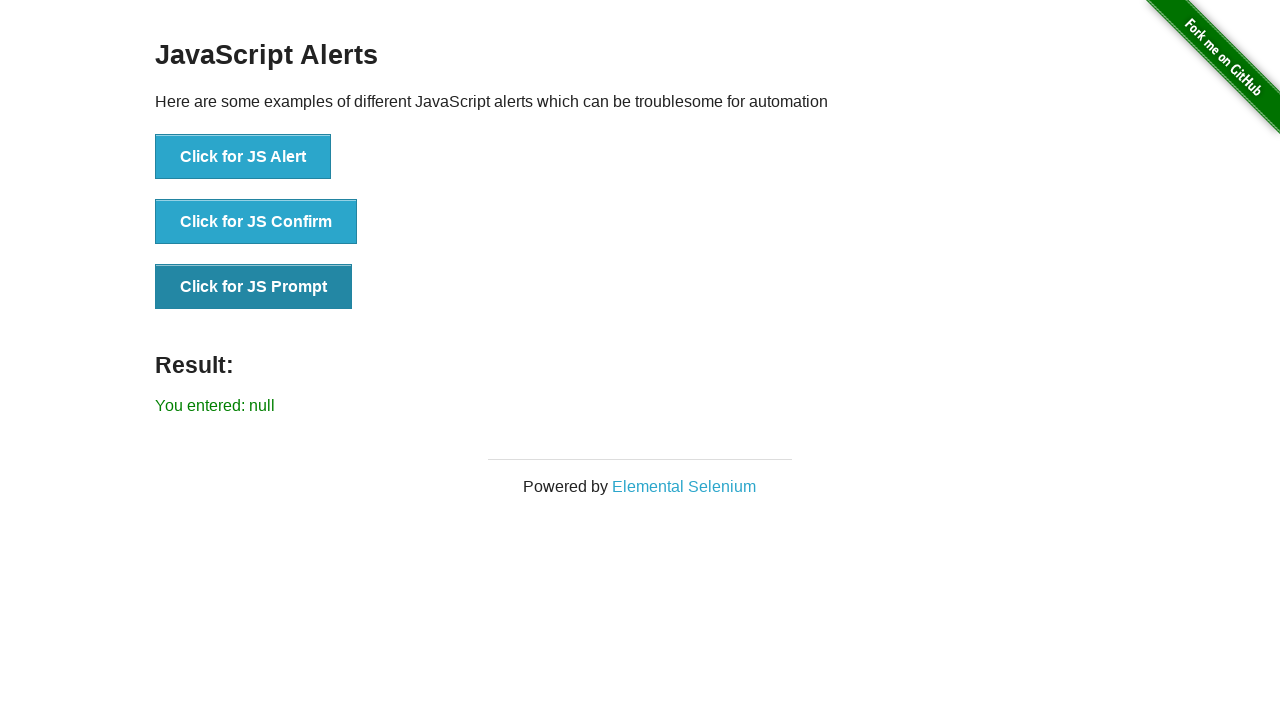

Clicked button again to trigger the prompt dialog at (254, 287) on button[onclick='jsPrompt()']
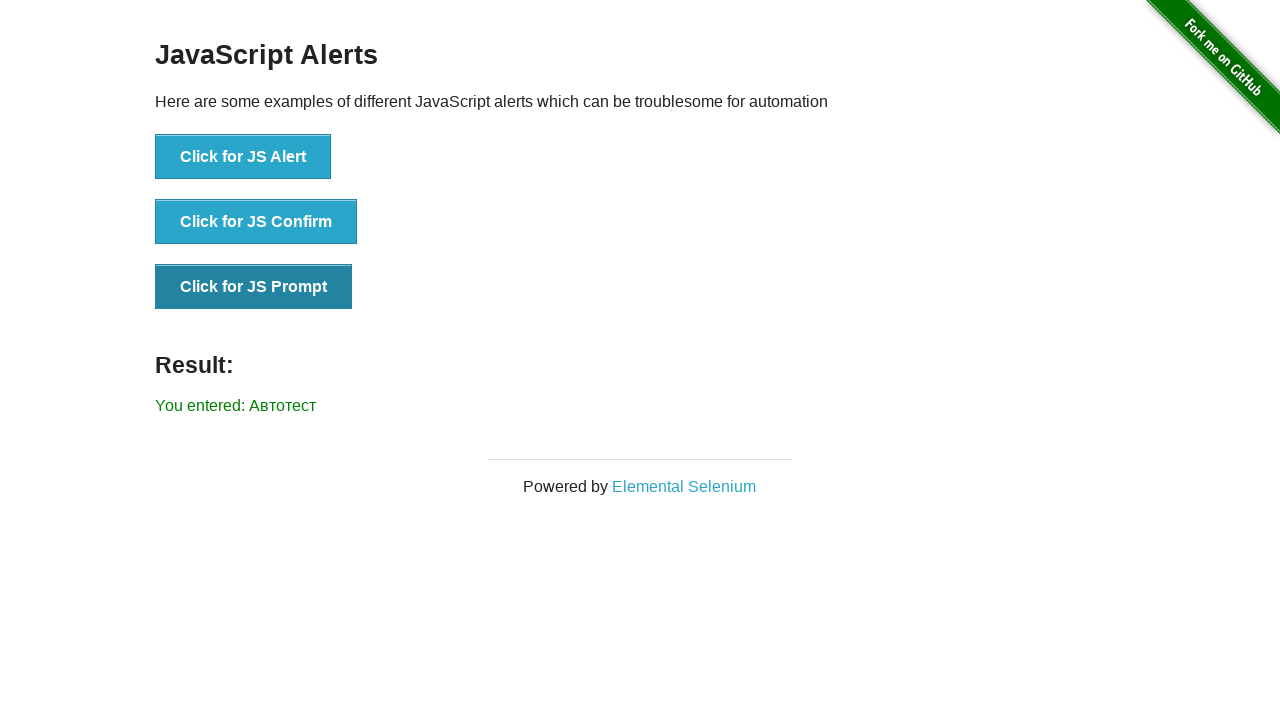

Waited for result message element to appear
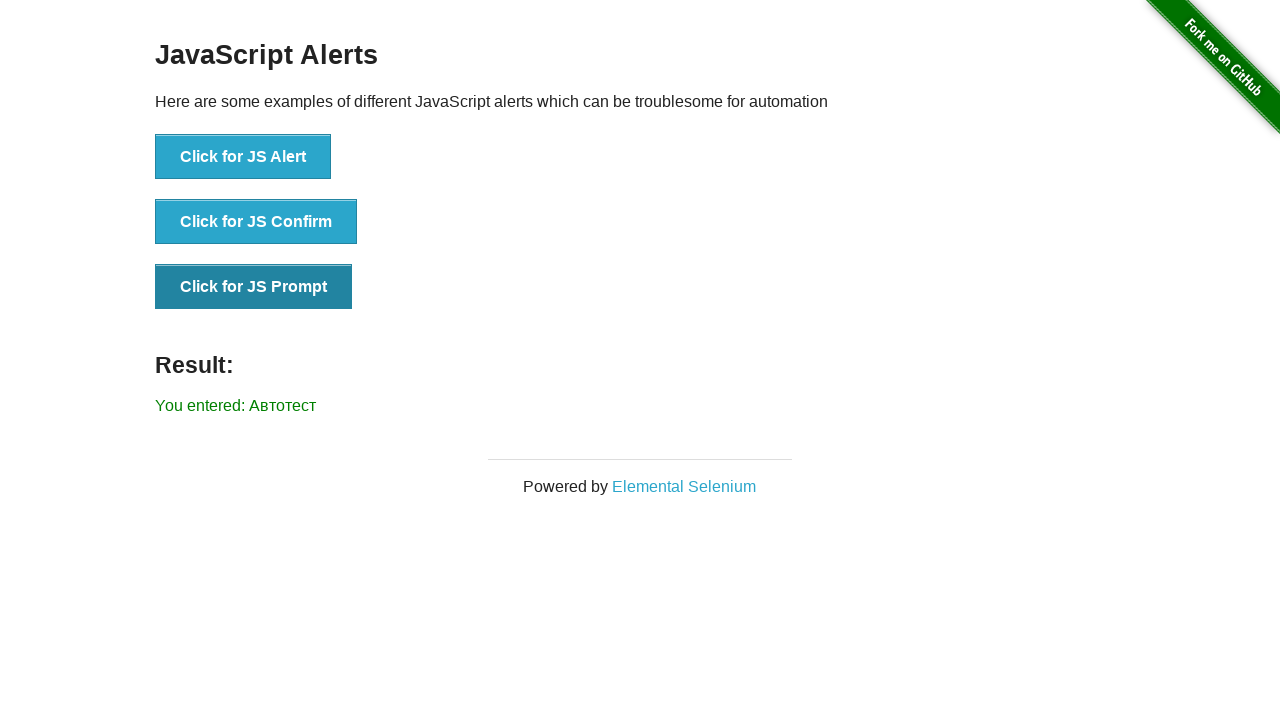

Located result message element
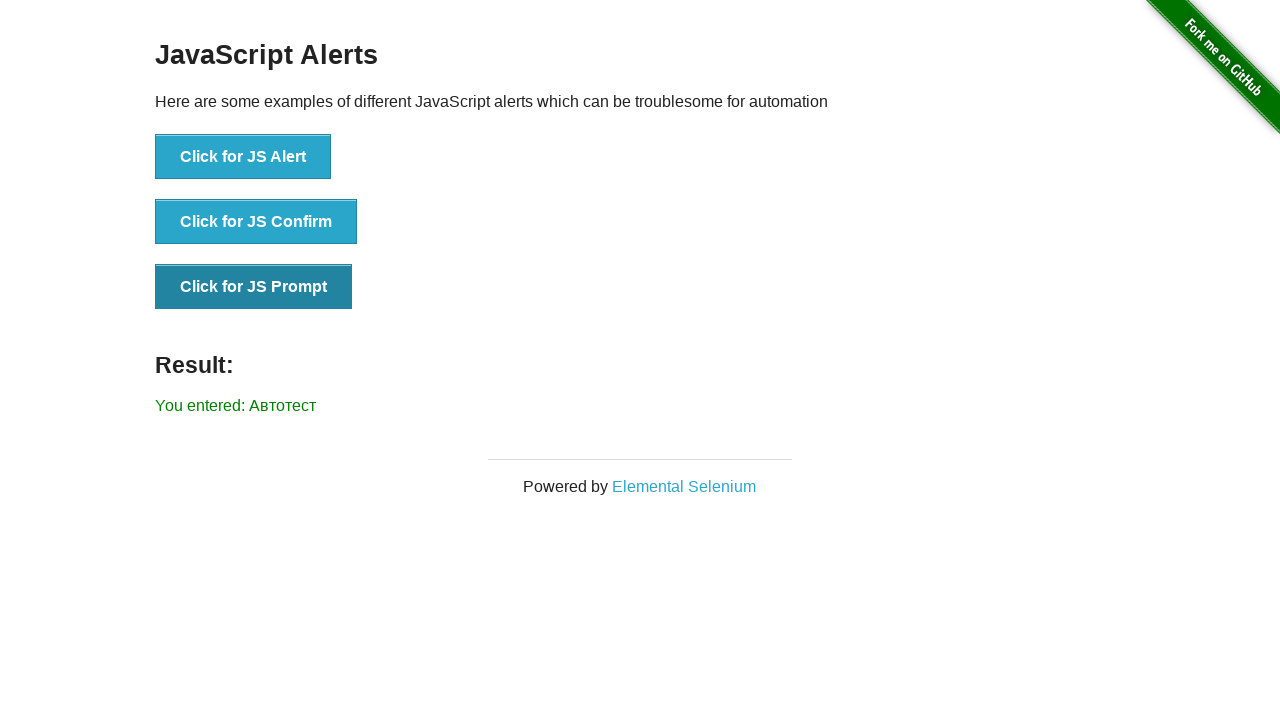

Verified result message contains entered text 'You entered: Автотест'
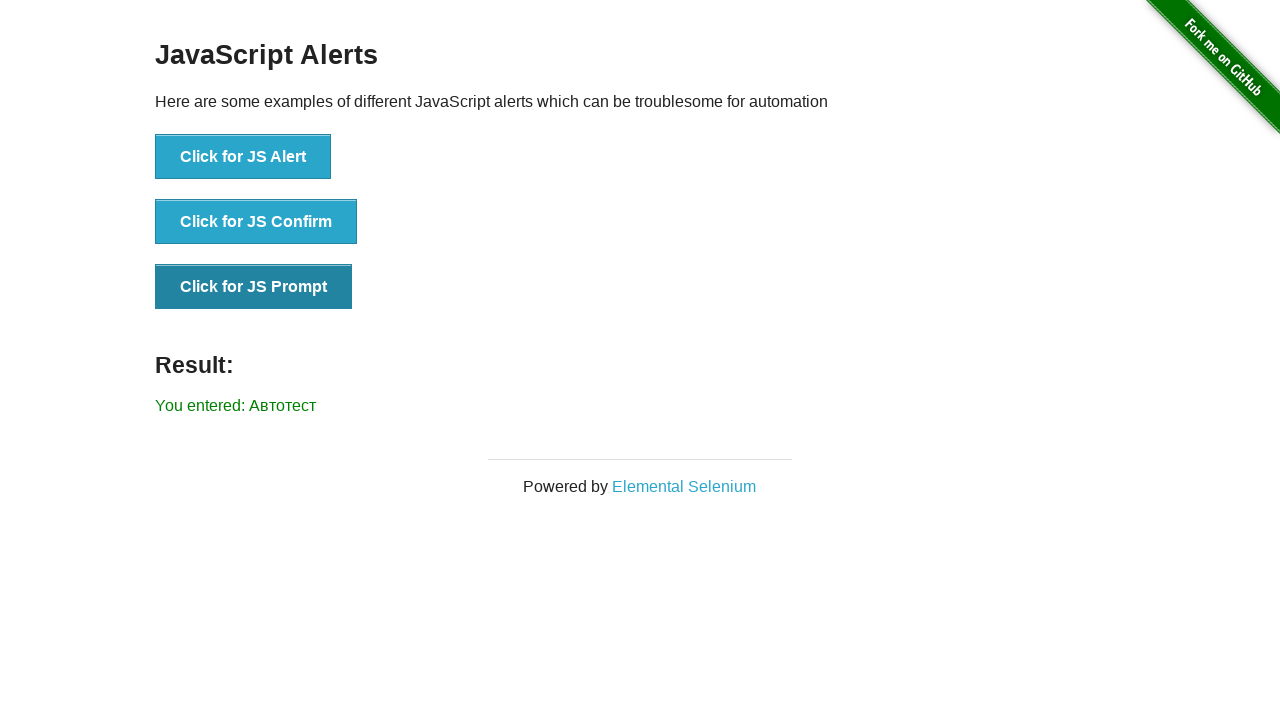

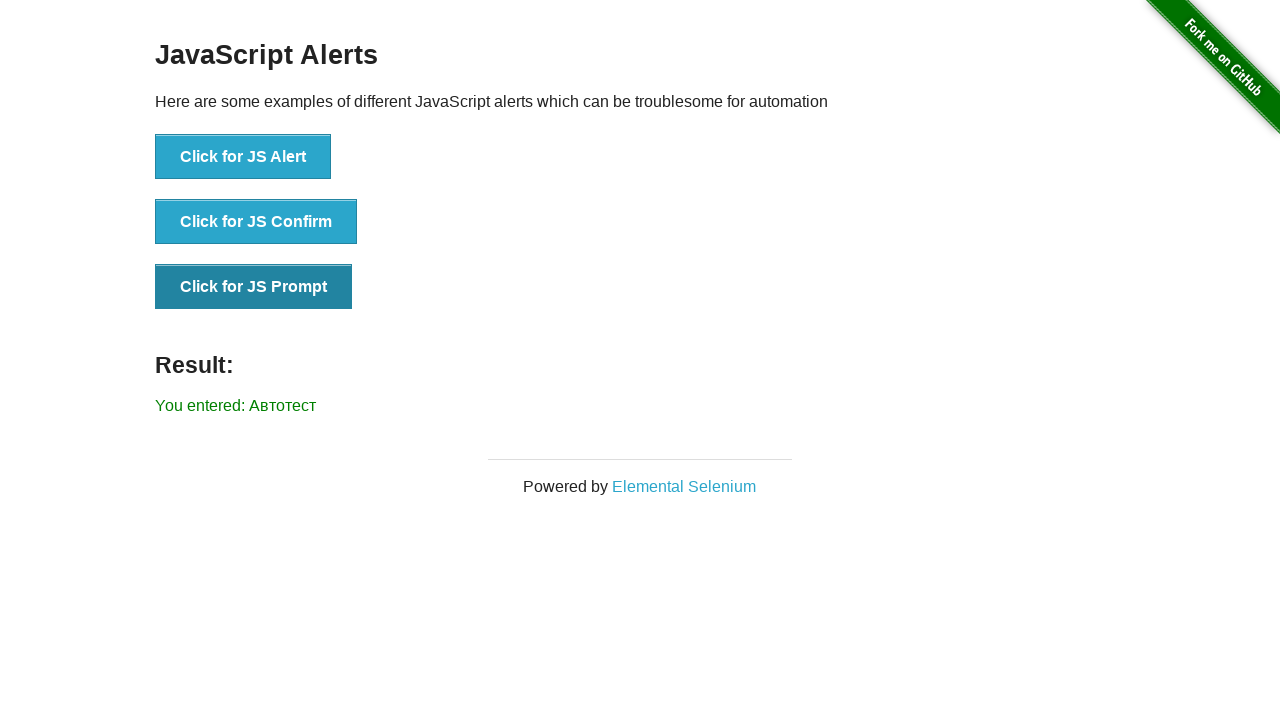